Navigates to a calorie calculator page, clicks on the BMI link, and verifies the BMI value displayed

Starting URL: https://www.calculator.net/calorie-calculator.html

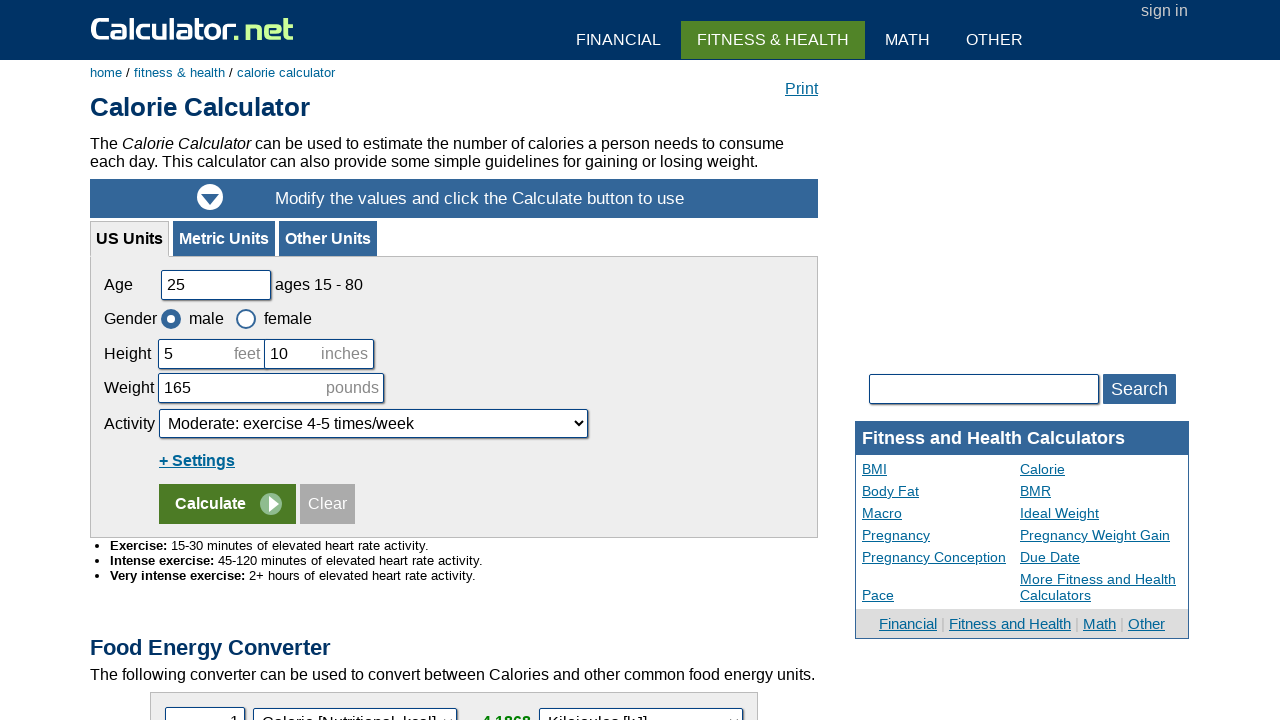

Clicked on BMI link at (160, 360) on text=BMI
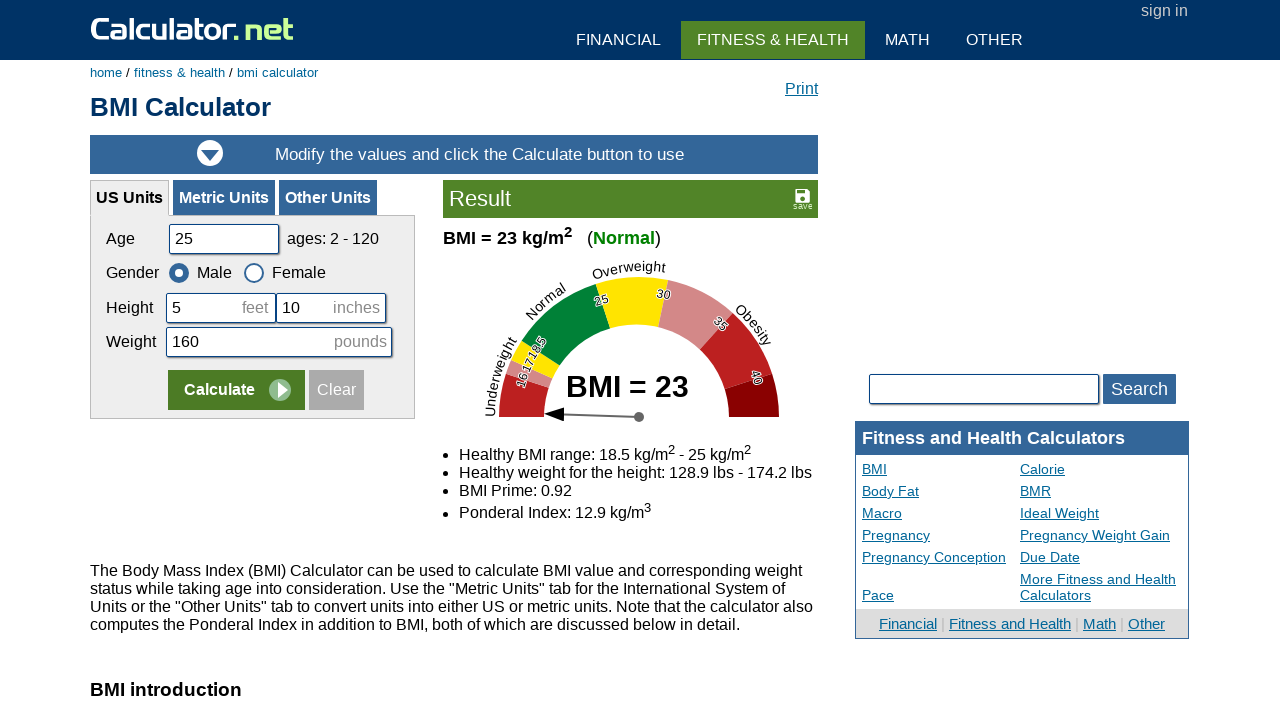

Waited for BMI element to load
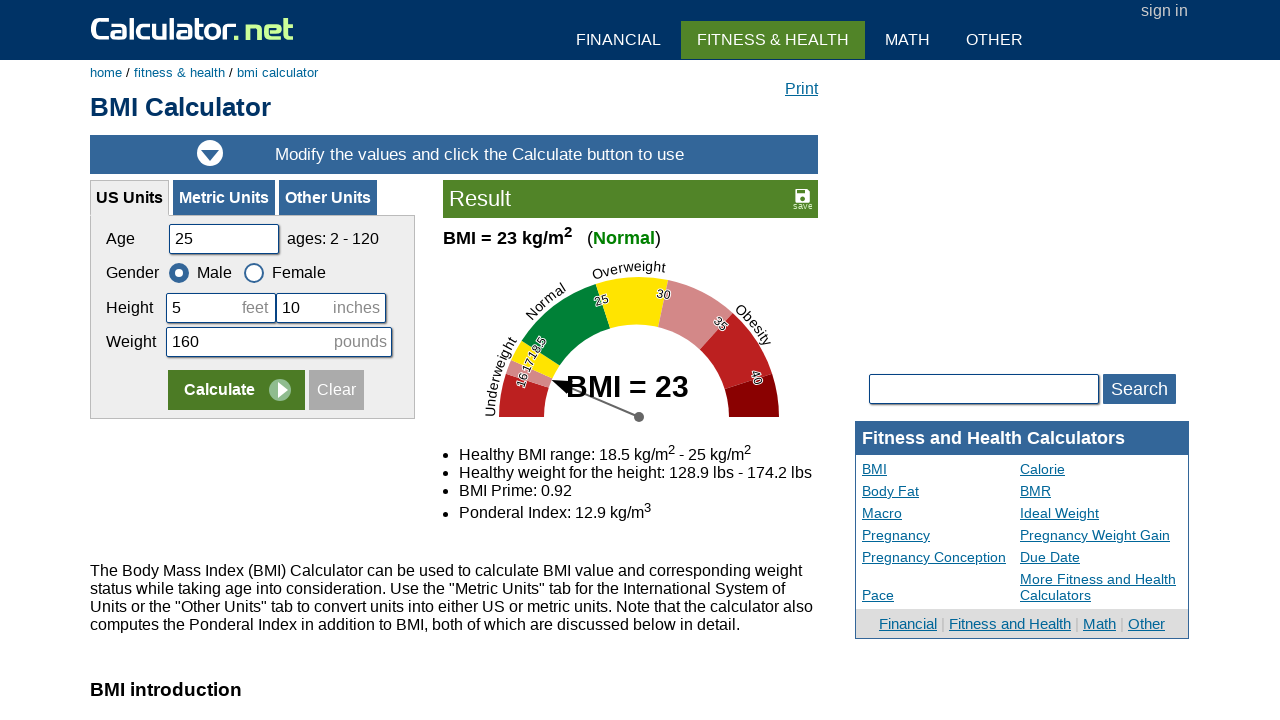

Retrieved BMI value from element
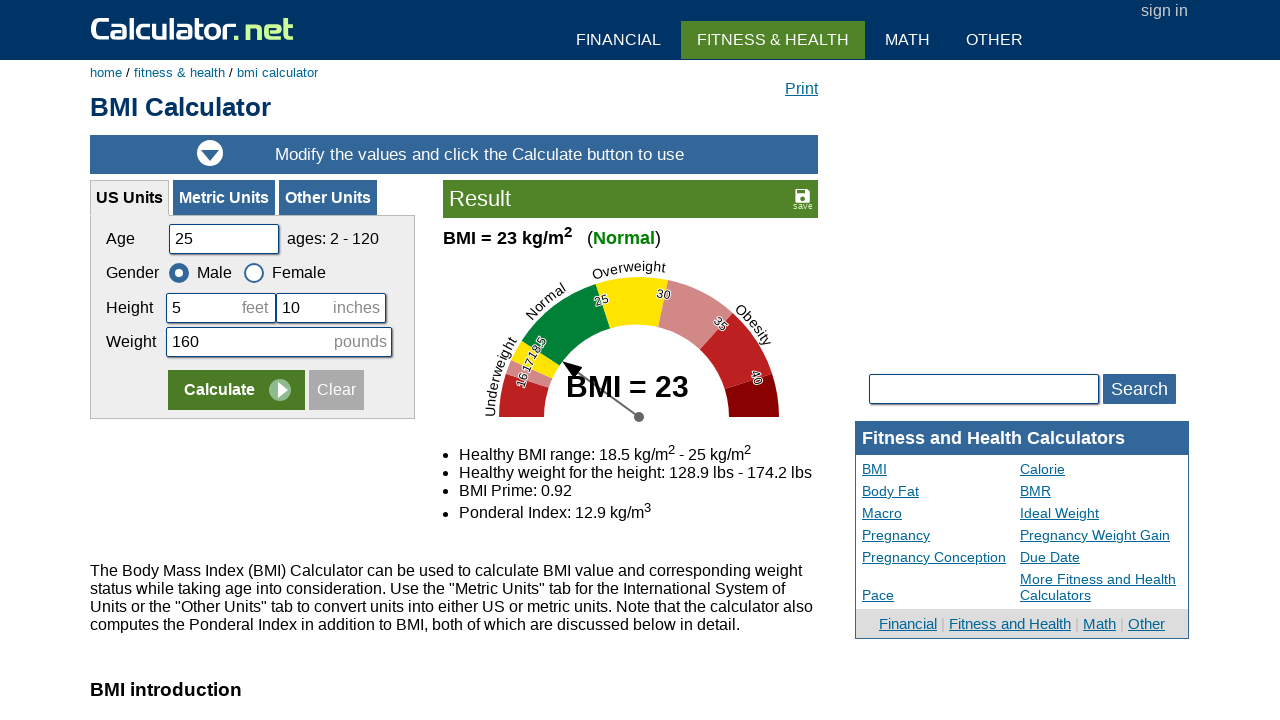

Verified BMI value displayed: Normal
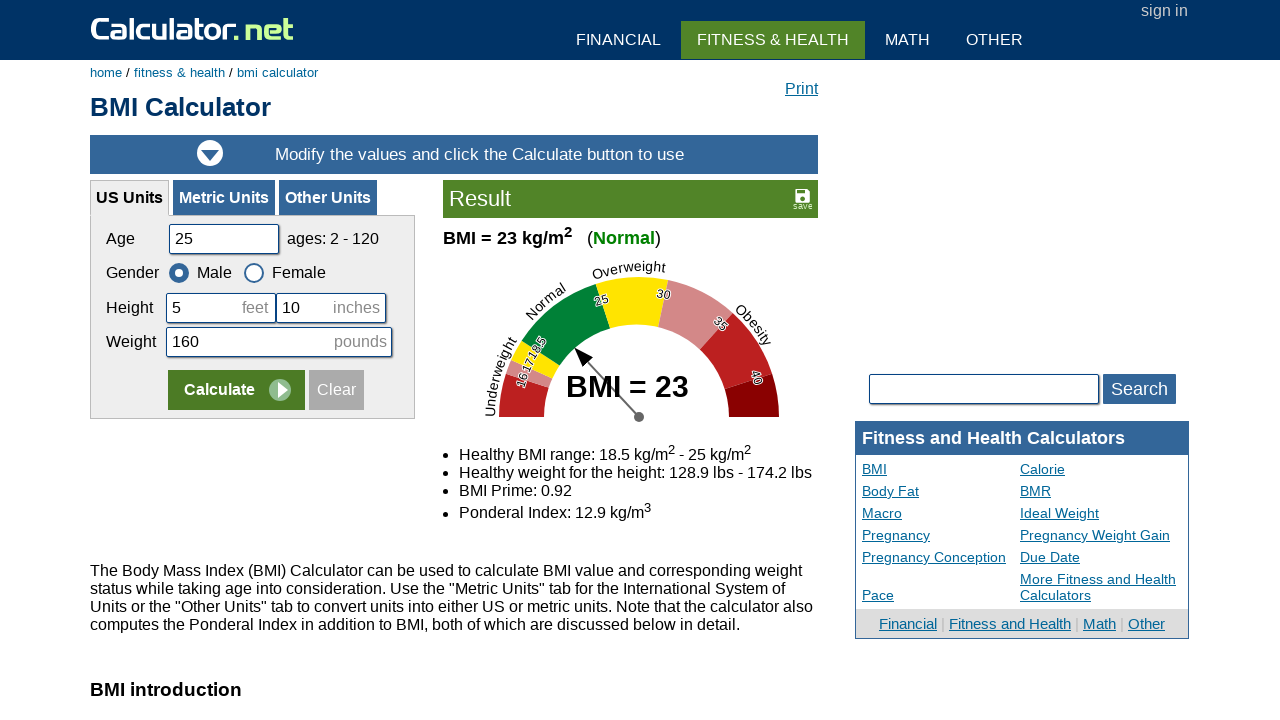

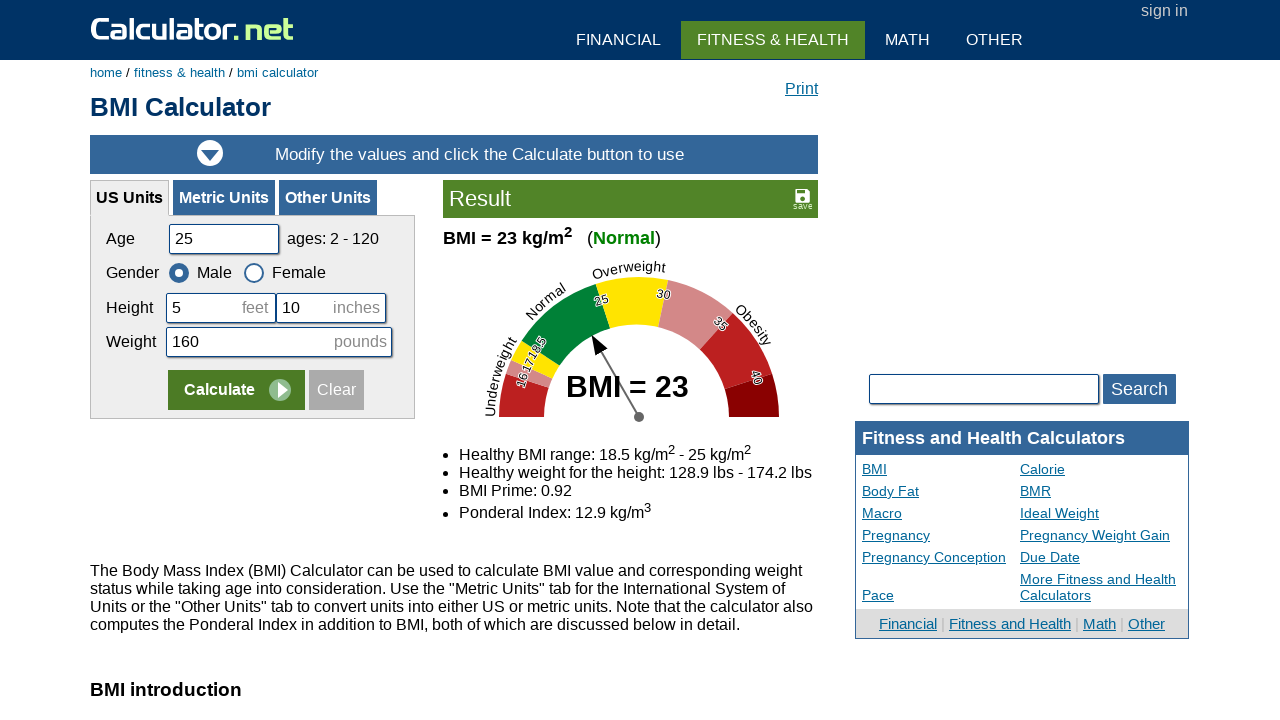